Tests navigation to the A/B Test page by clicking the link and verifying the heading.

Starting URL: https://the-internet.herokuapp.com/

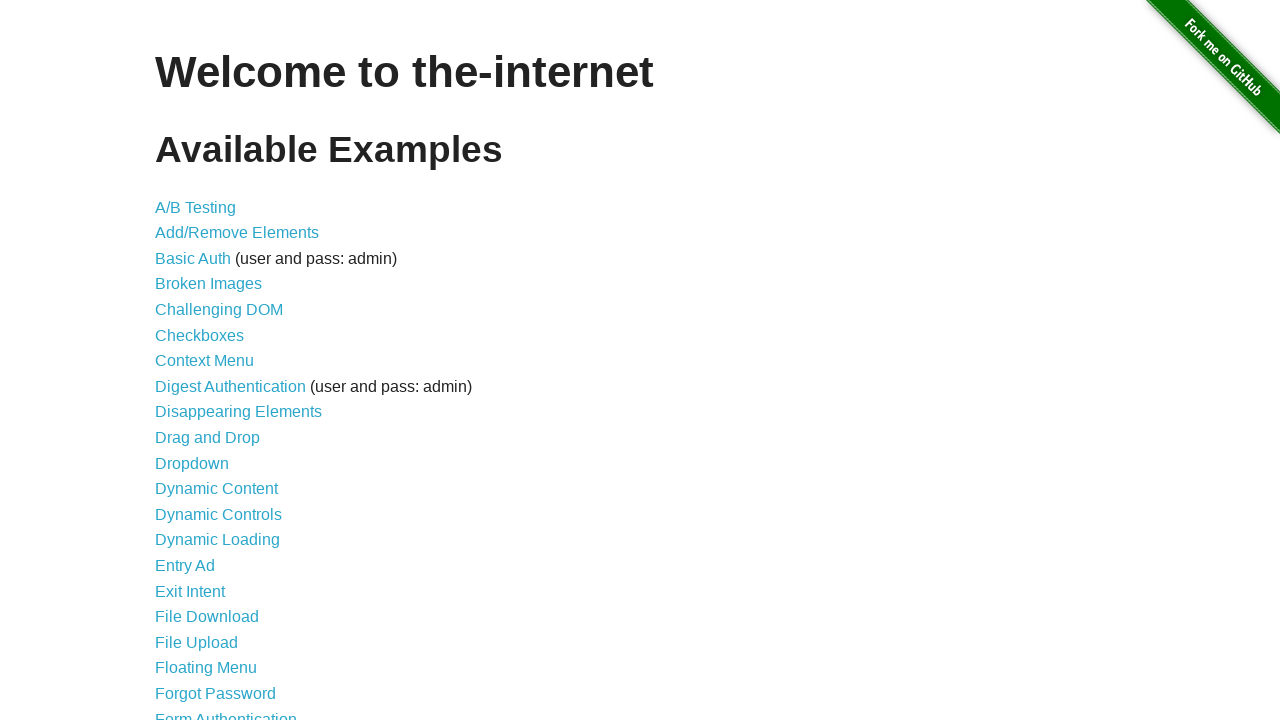

Navigated to the-internet.herokuapp.com home page
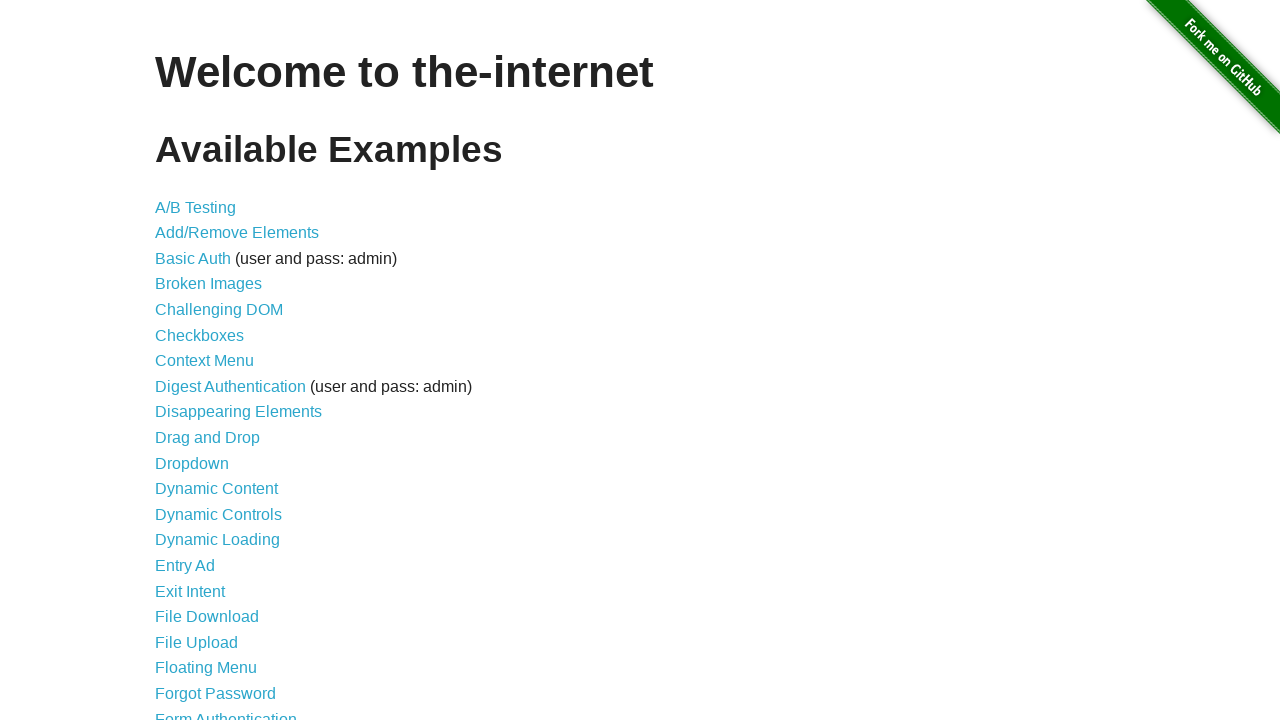

Clicked on A/B Testing link at (196, 207) on a[href='/abtest']
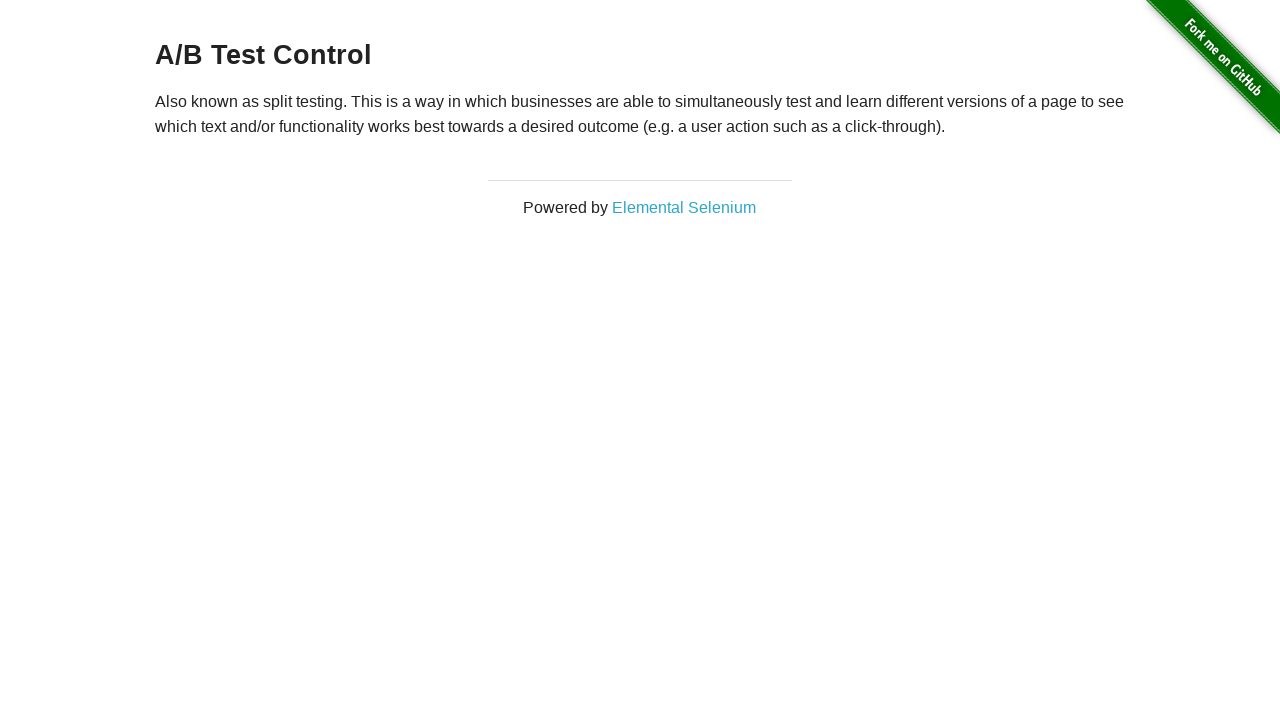

A/B Test page heading loaded and verified
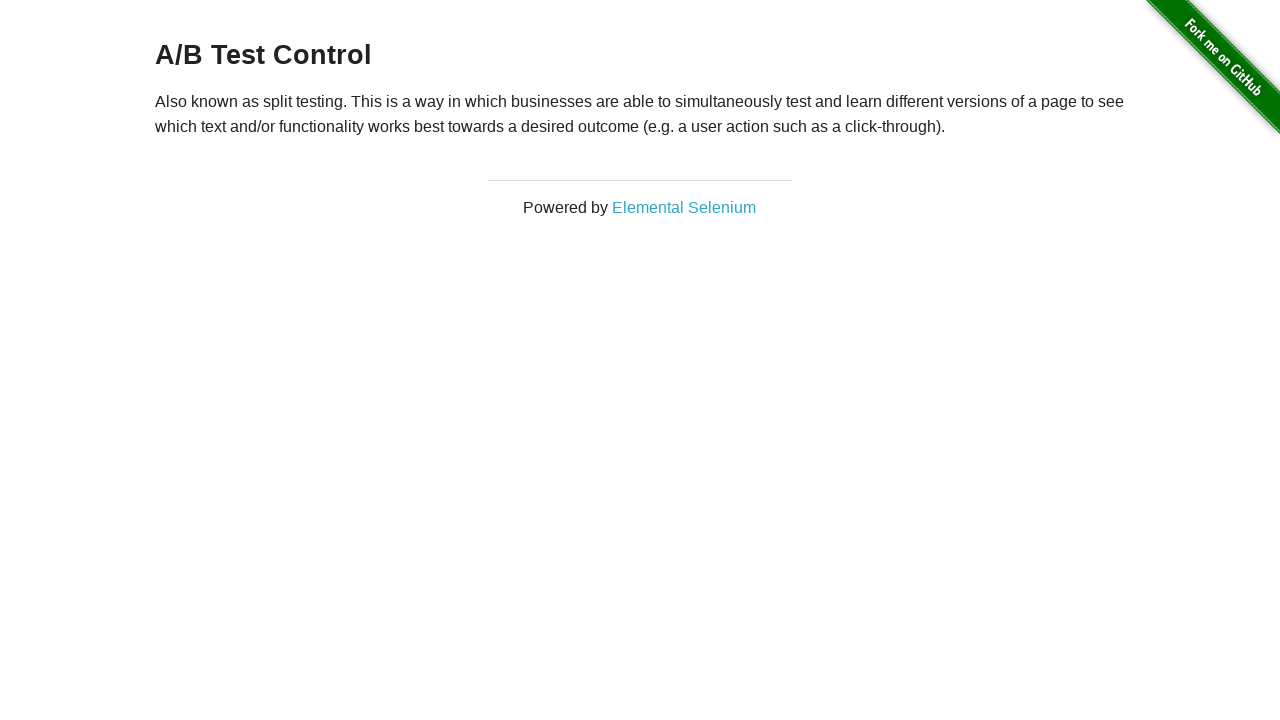

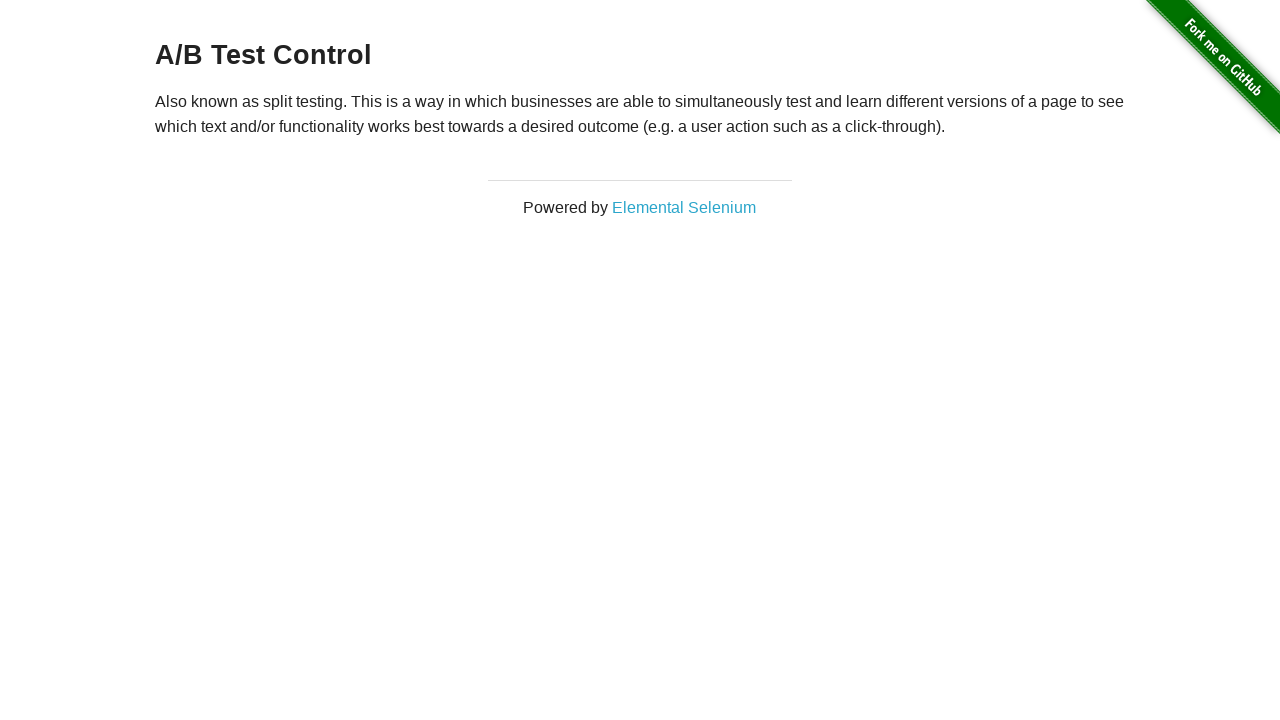